Navigates to CodeSpeedy website and attempts to load cookies from a file

Starting URL: https://www.codespeedy.com/

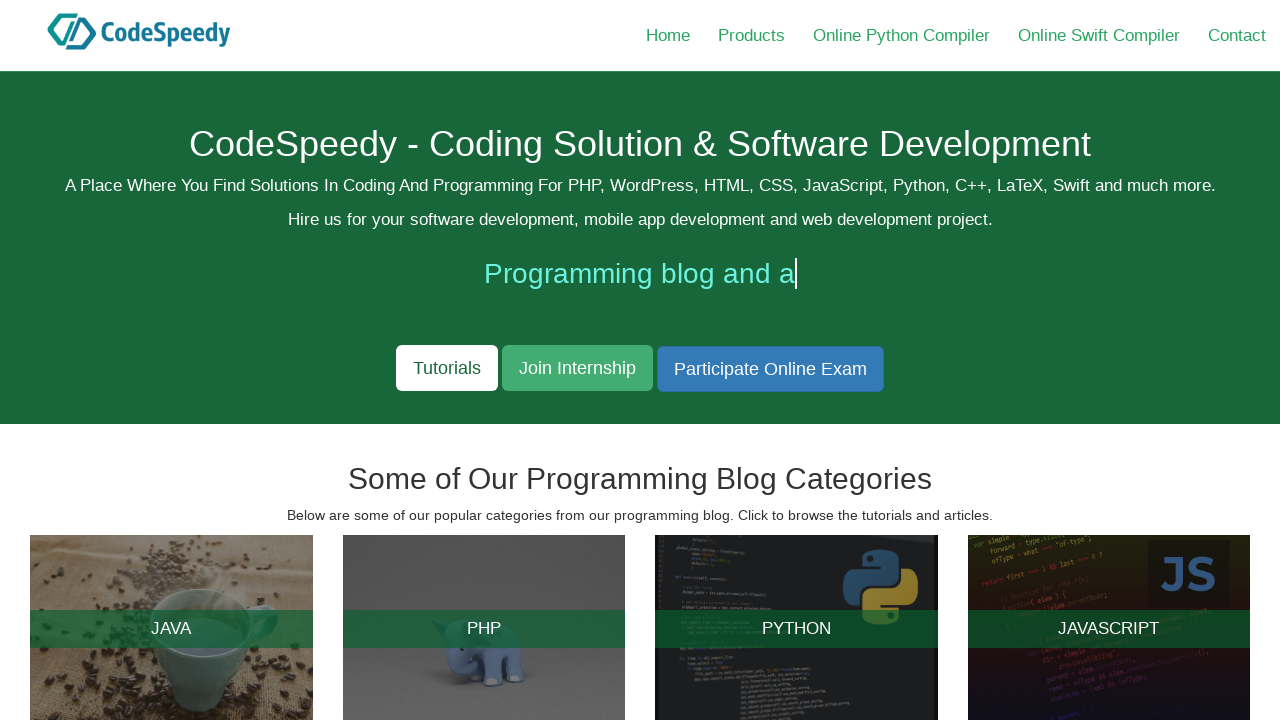

Waited 4 seconds for page to load
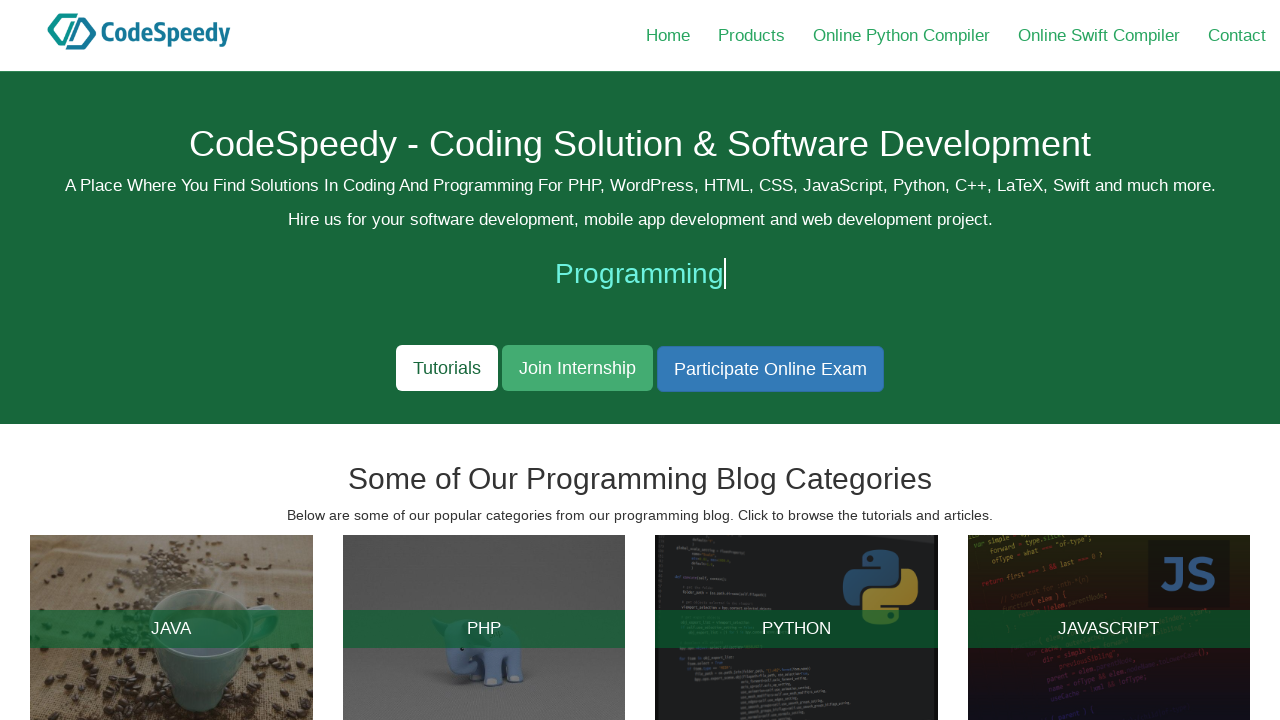

Waited for network idle state on CodeSpeedy website
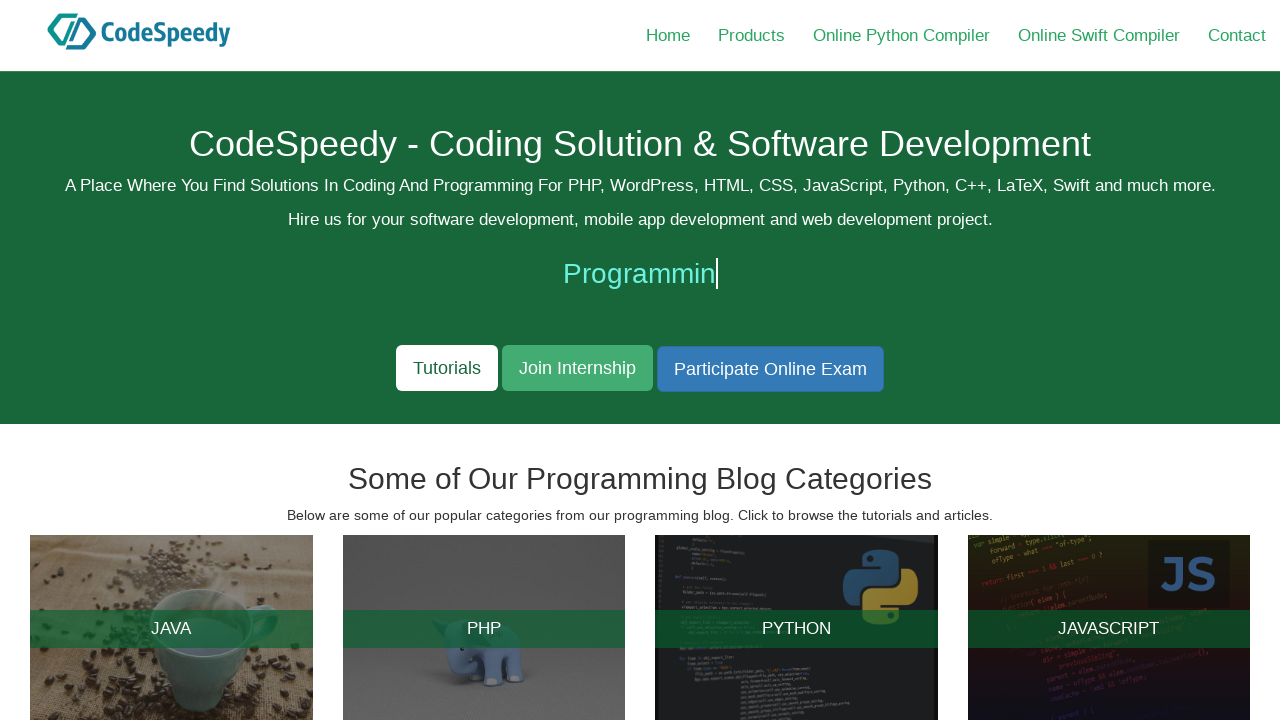

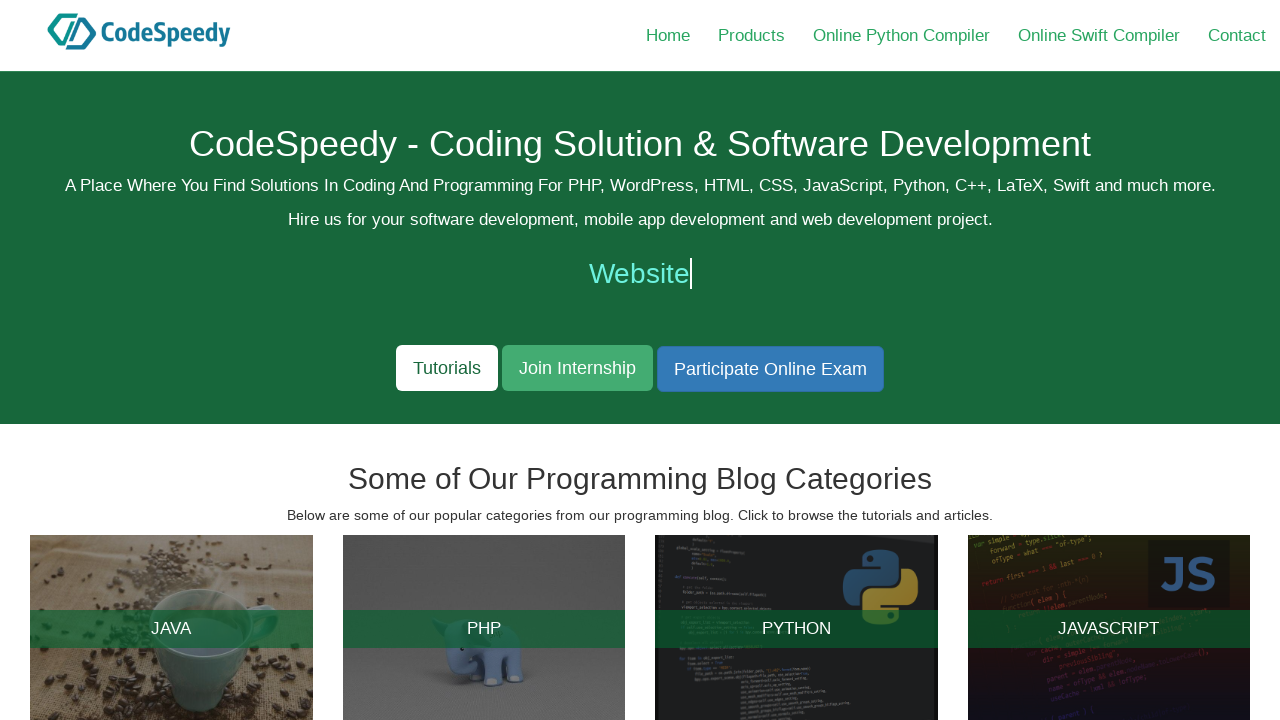